Tests entering text into a JavaScript prompt dialog by clicking the third button, entering a name, and verifying it appears in the result

Starting URL: https://the-internet.herokuapp.com/javascript_alerts

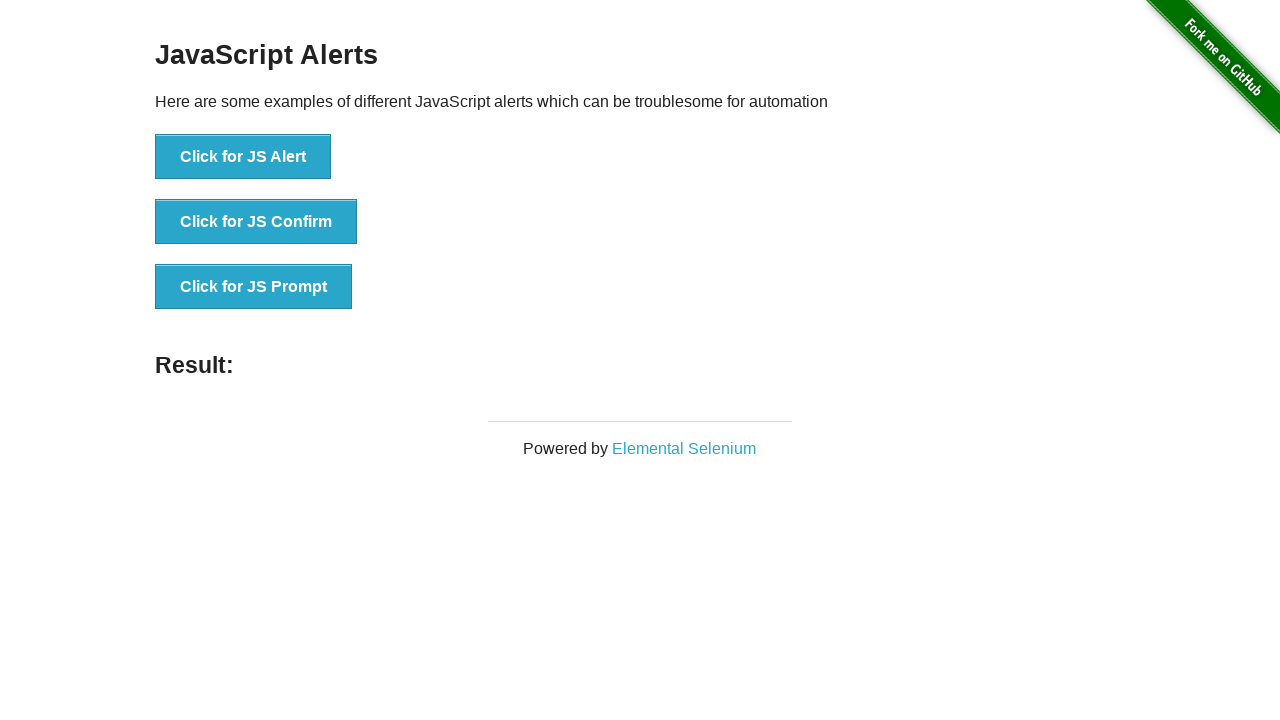

Set up dialog handler to accept prompt with 'John Smith'
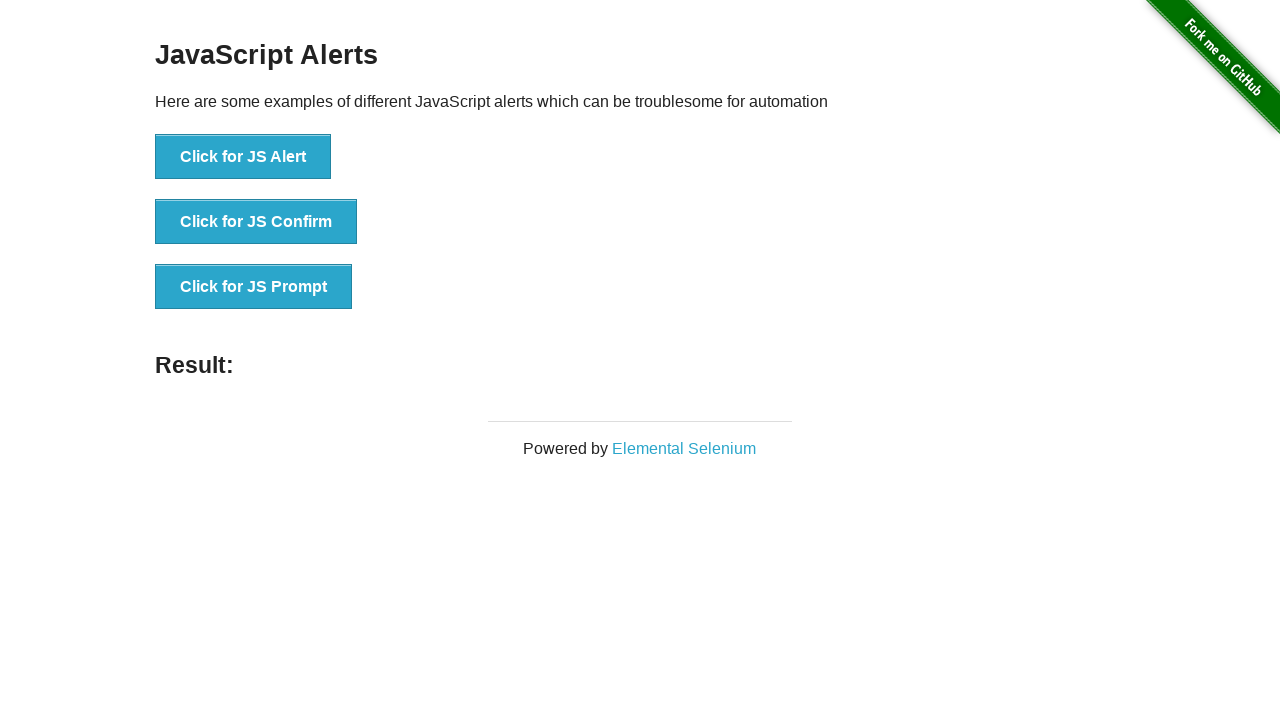

Clicked 'Click for JS Prompt' button to trigger JavaScript prompt dialog at (254, 287) on text='Click for JS Prompt'
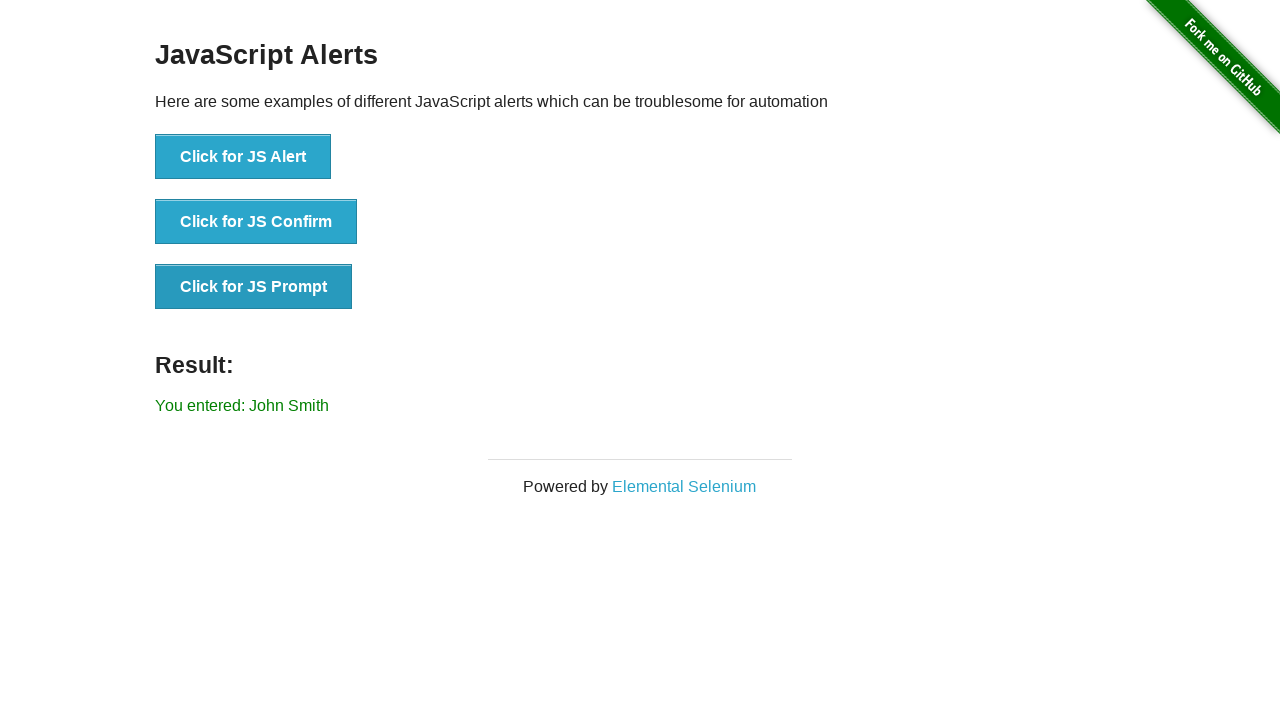

Result element loaded after prompt dialog was handled
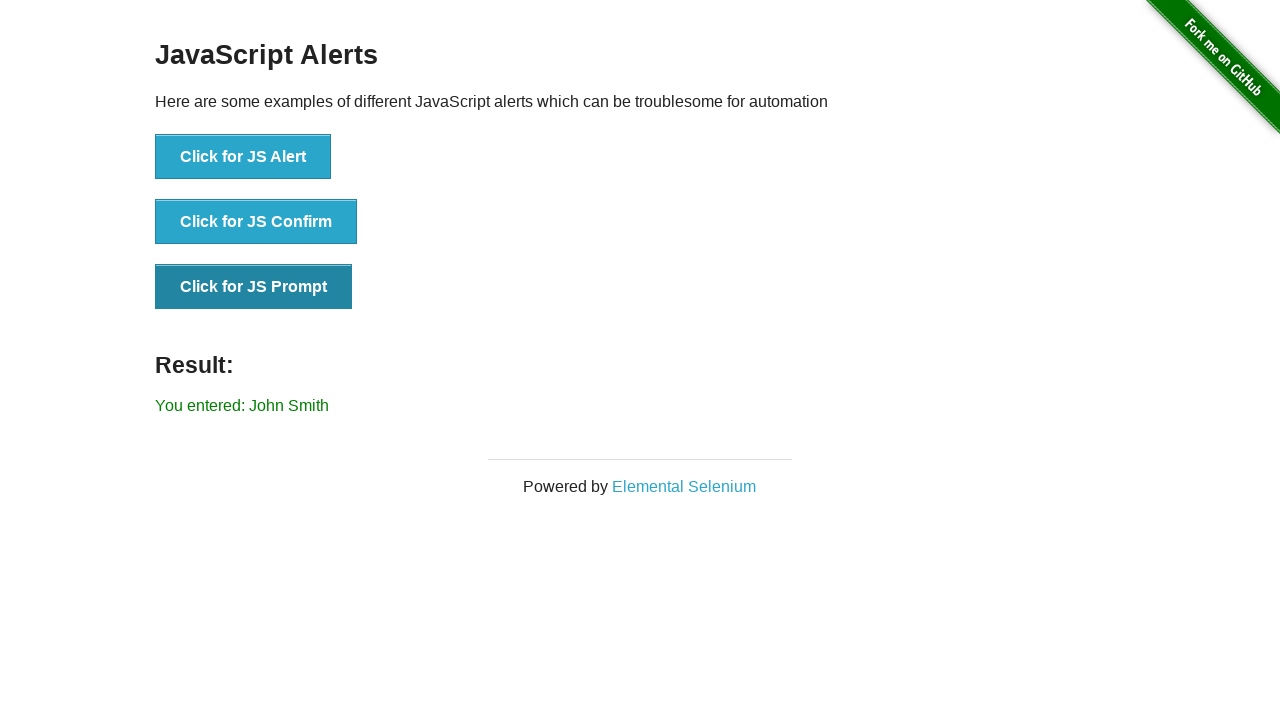

Retrieved result text from #result element
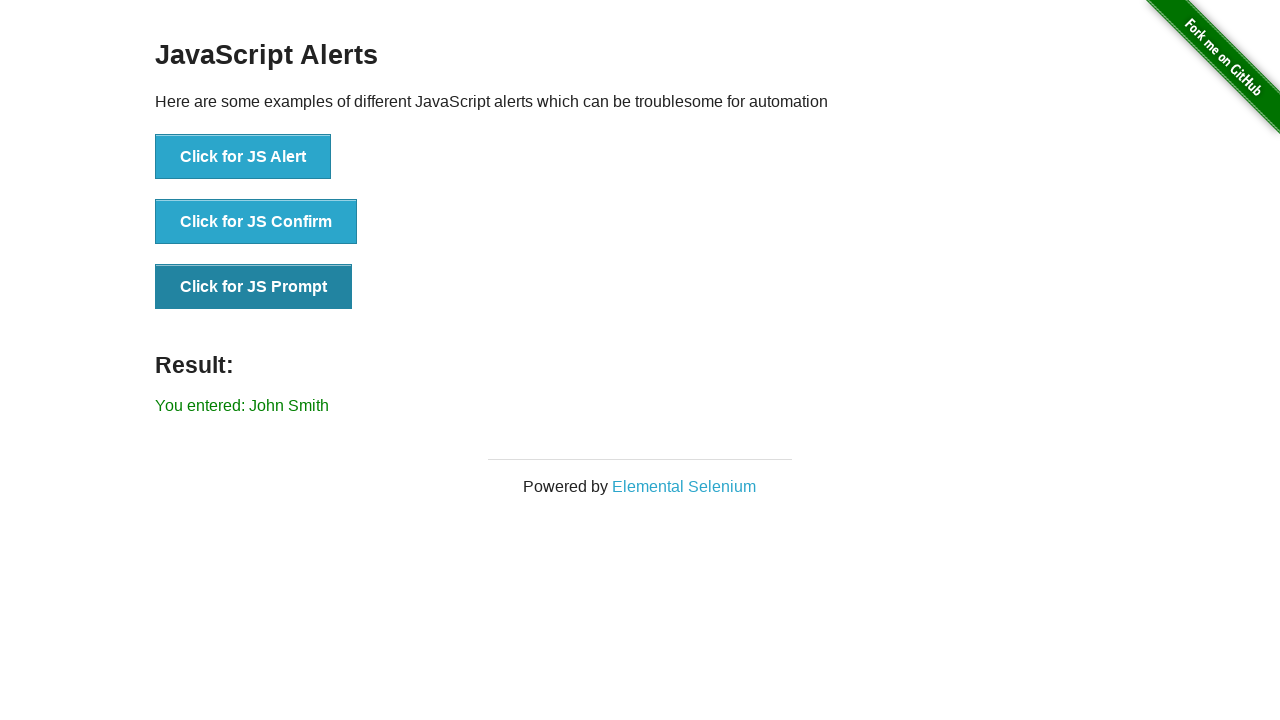

Verified 'John Smith' appears in the result text
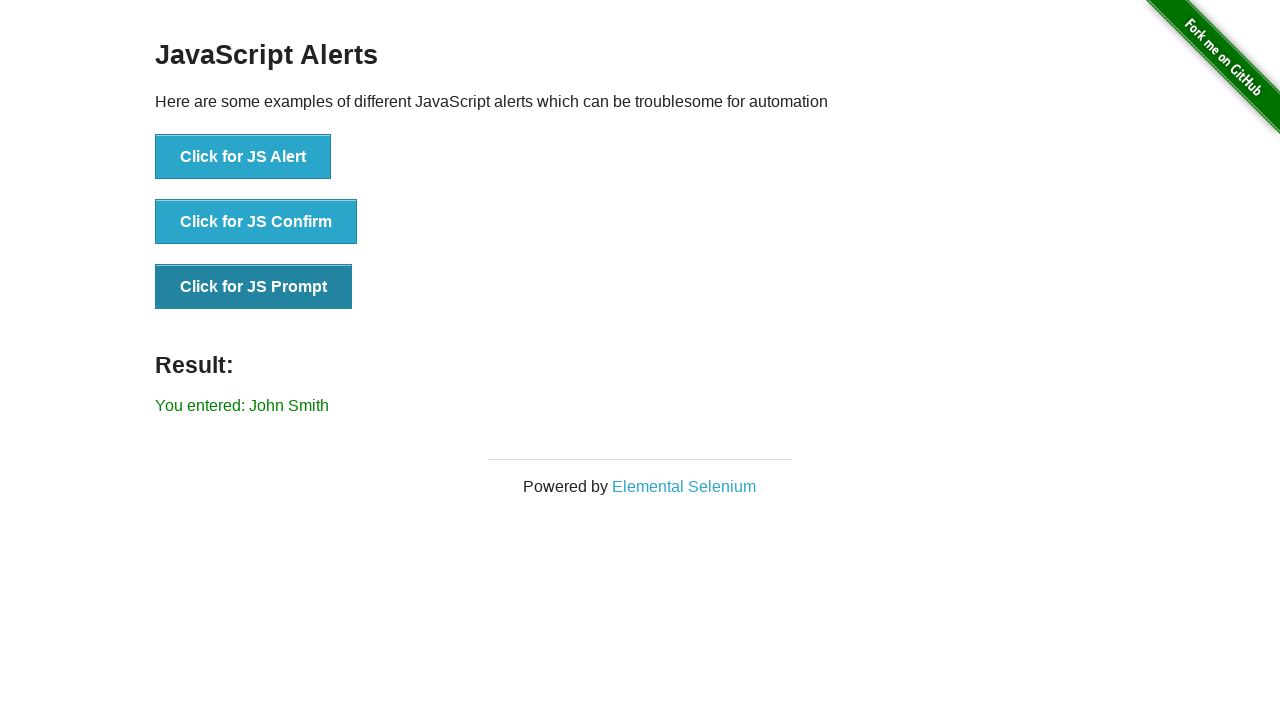

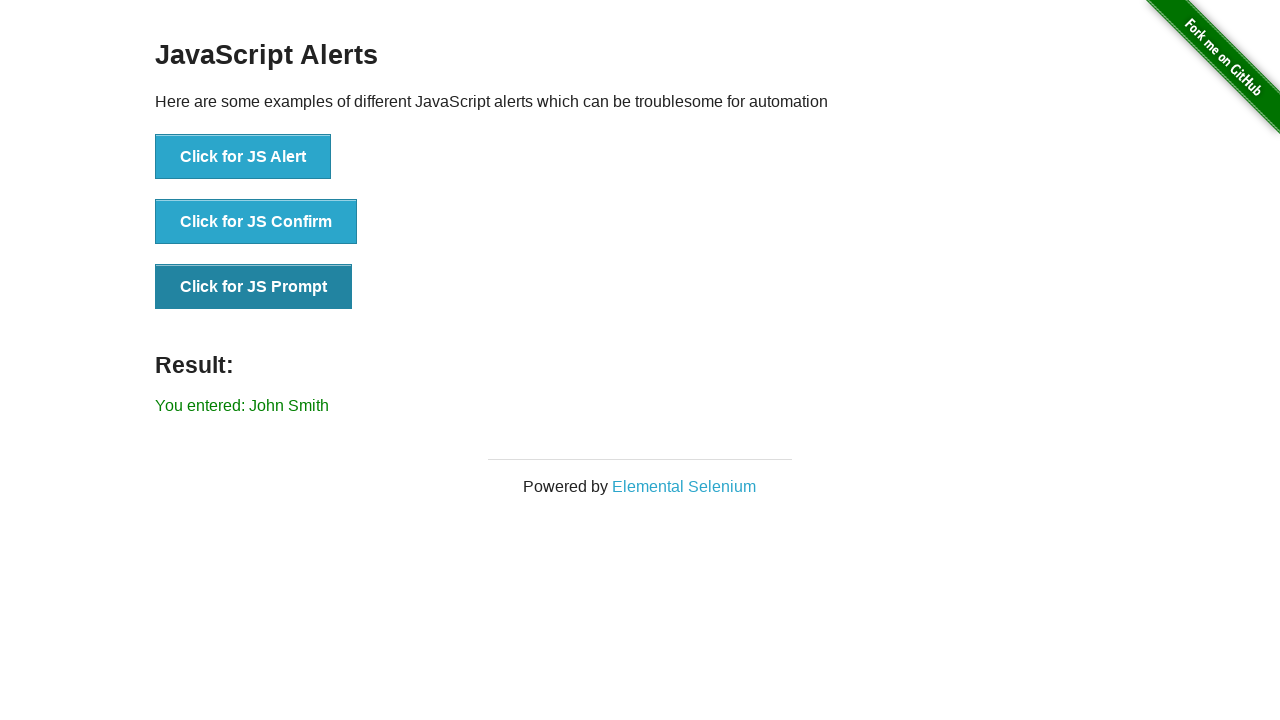